Tests a simple form by filling in first name, last name, city, and country fields, then submitting the form.

Starting URL: http://suninjuly.github.io/simple_form_find_task.html

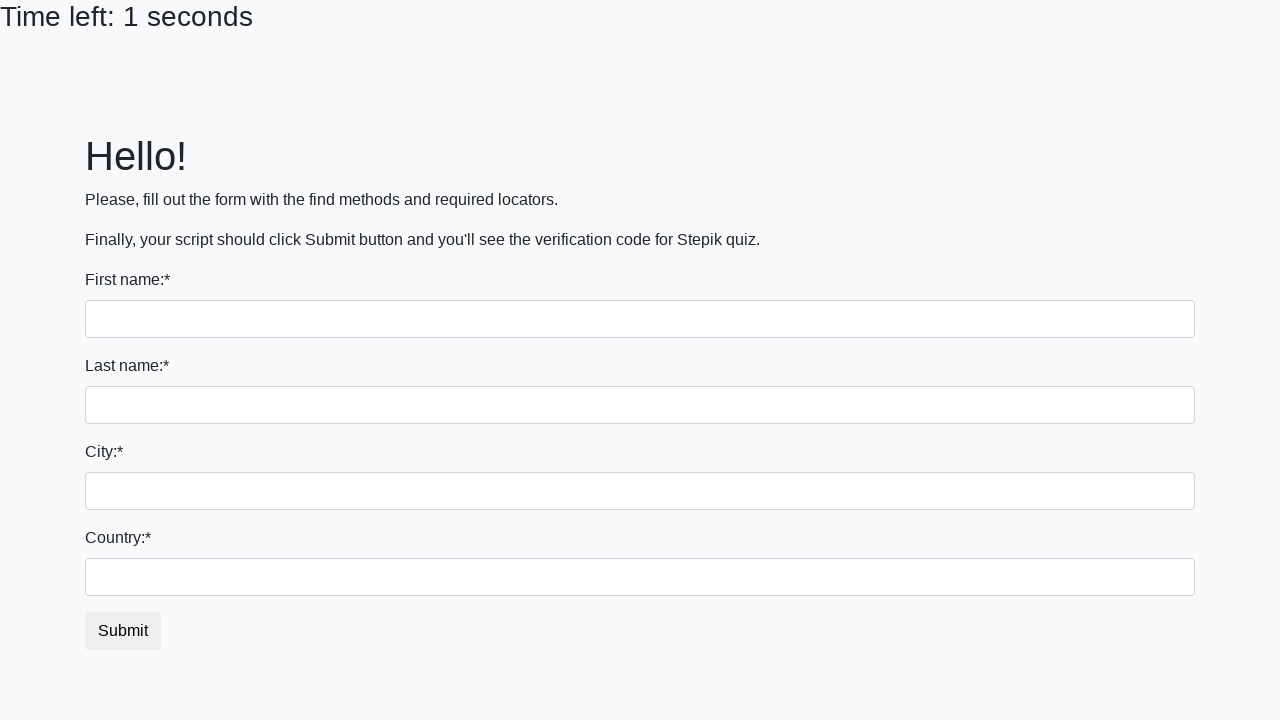

Filled first name field with 'Ivan' on input
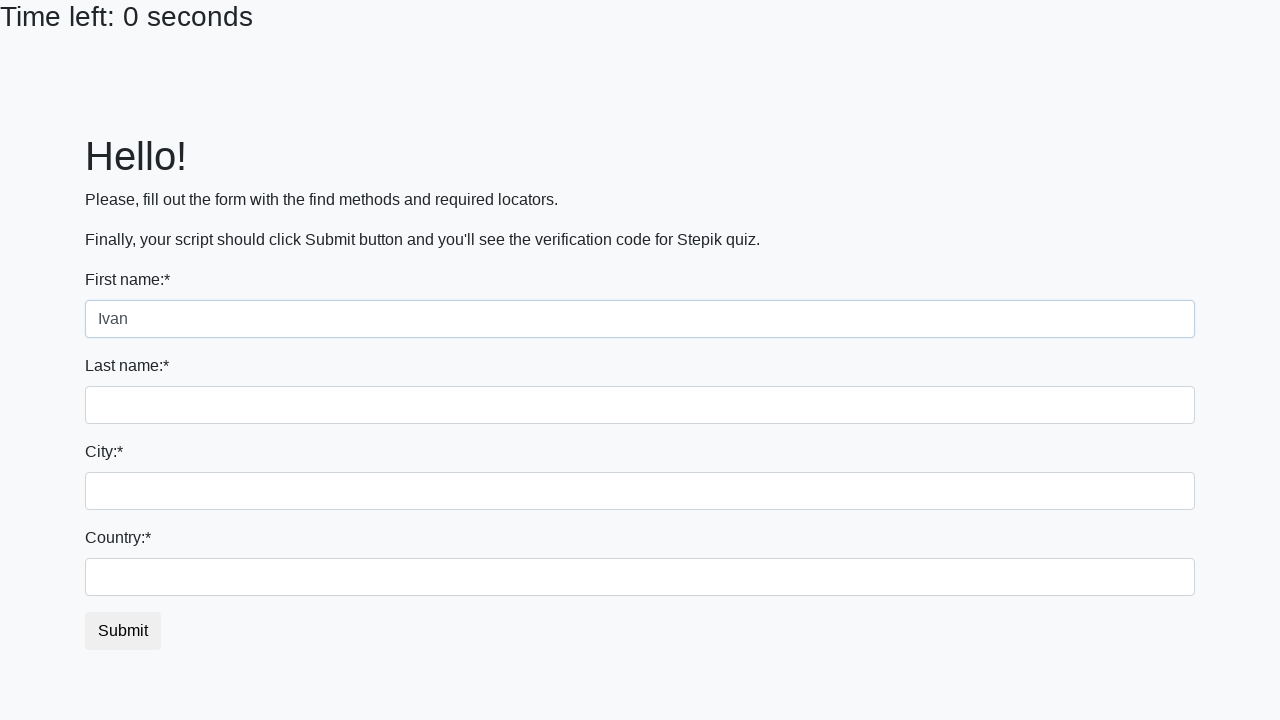

Filled last name field with 'Petrov' on input[name='last_name']
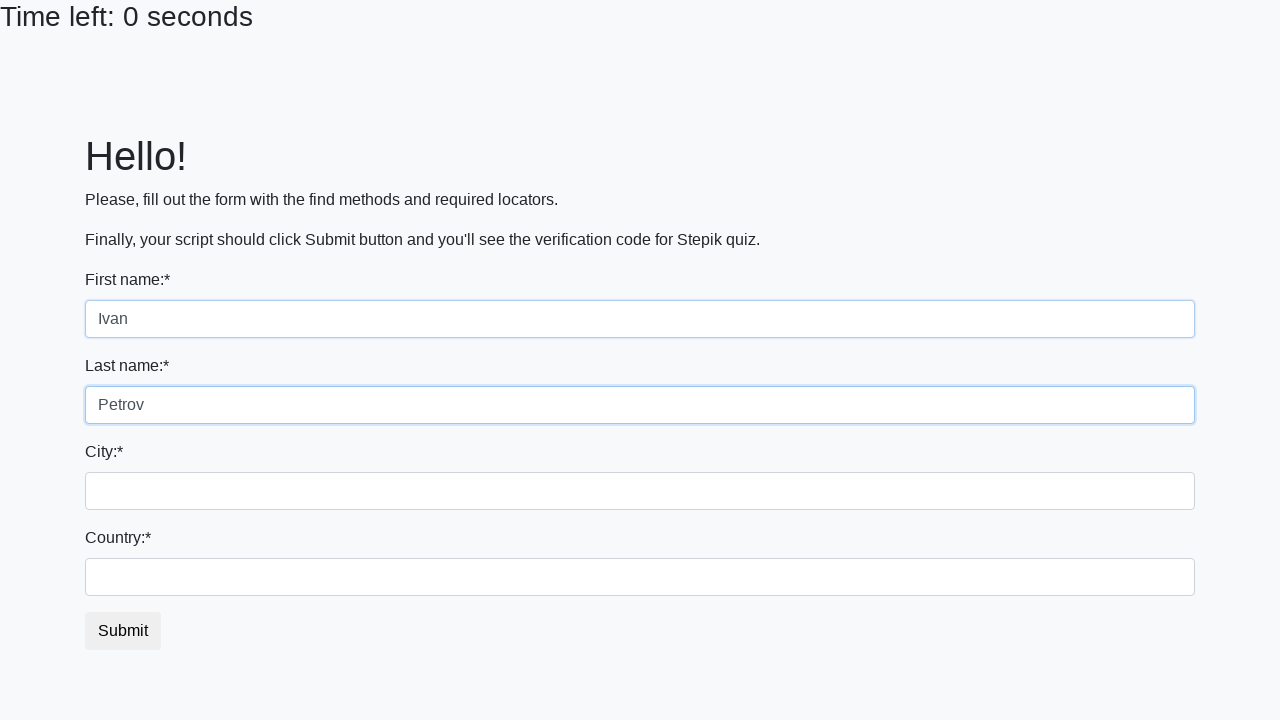

Filled city field with 'Smolensk' on .city
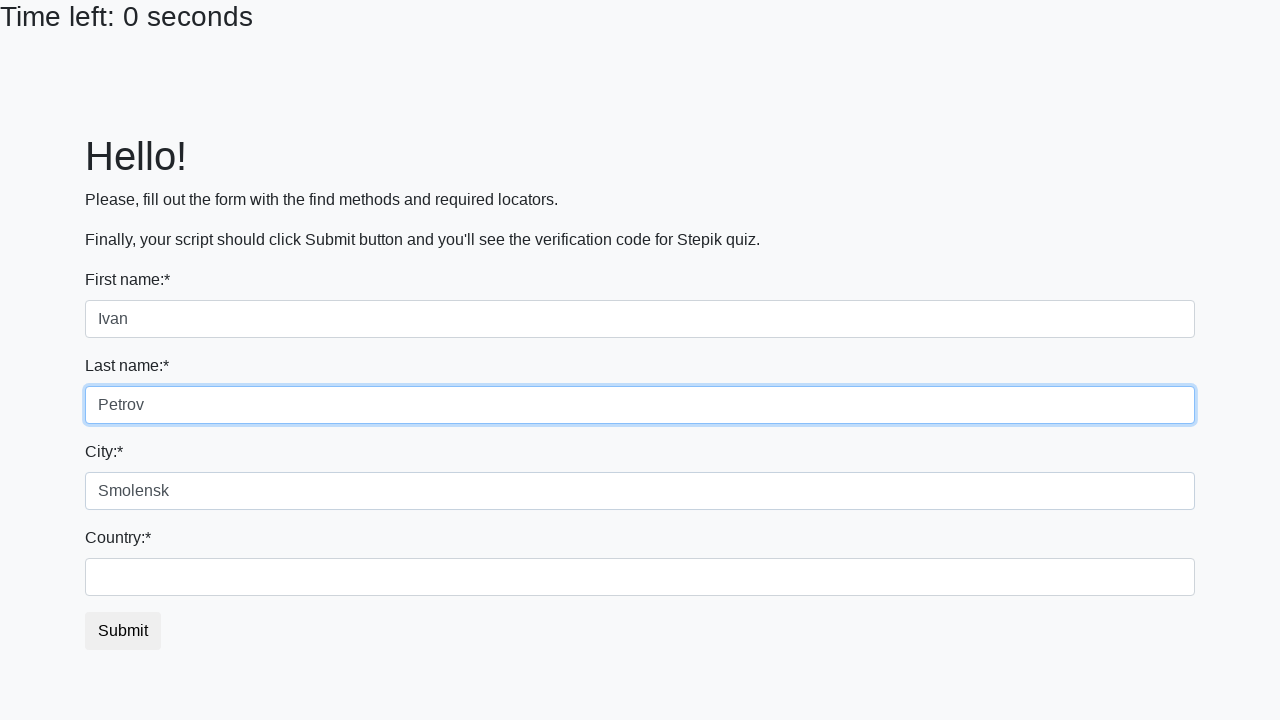

Filled country field with 'Russia' on #country
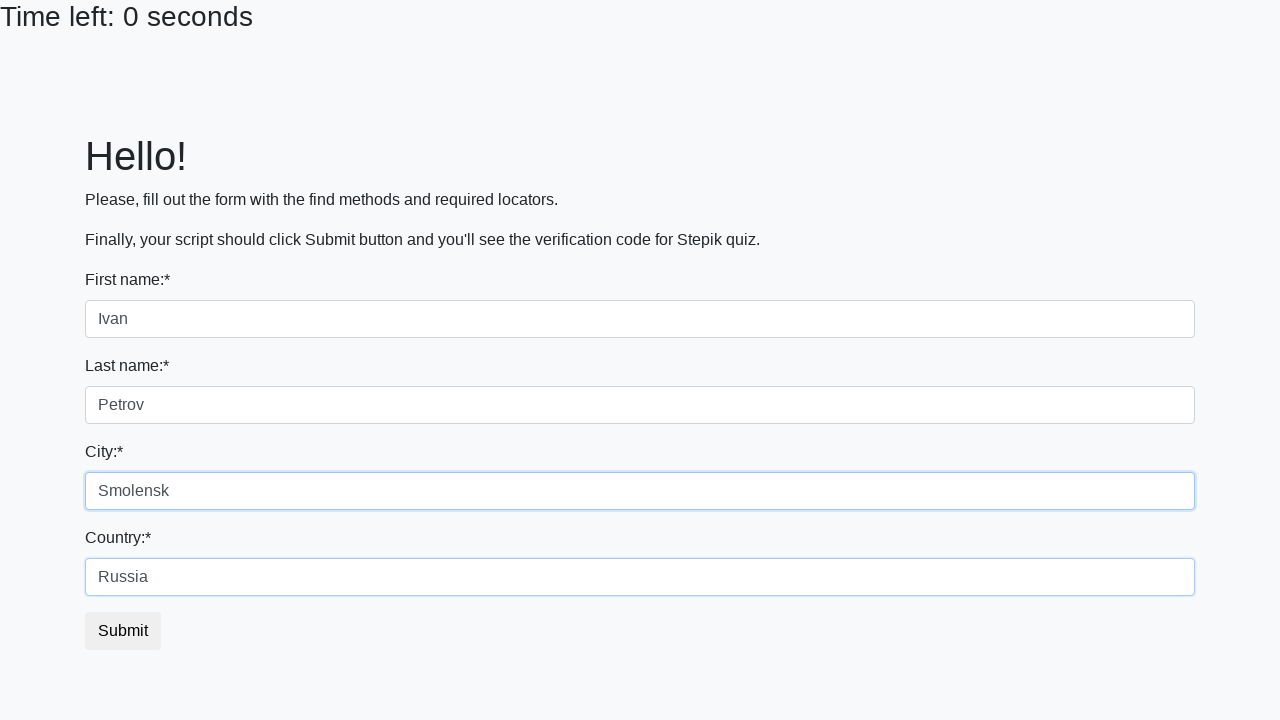

Clicked submit button to submit form at (123, 631) on button.btn
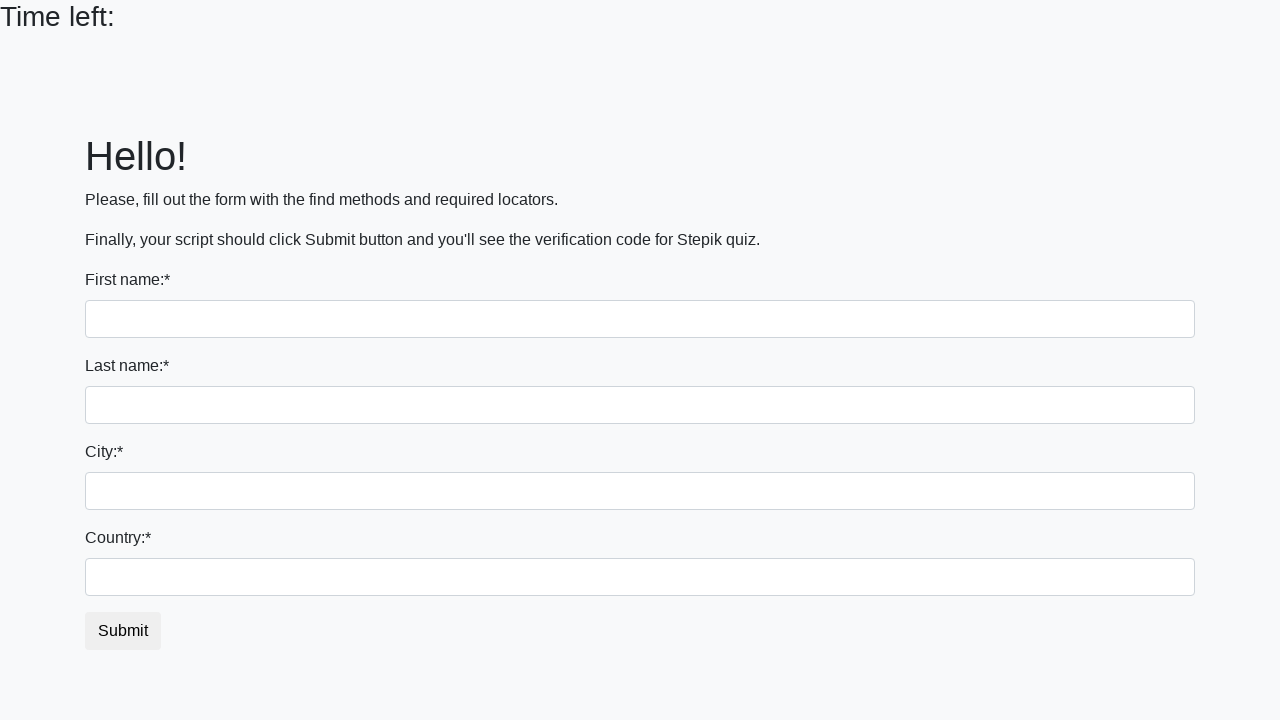

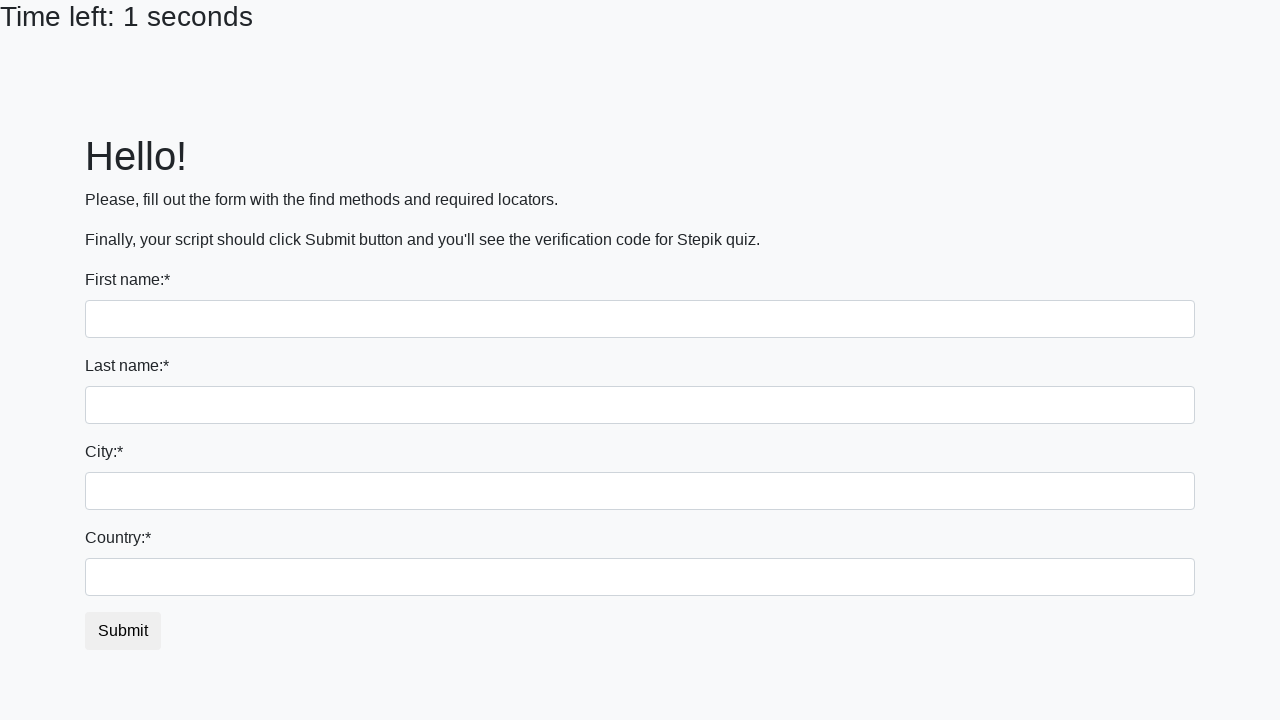